Tests A/B test opt-out functionality by visiting the A/B test page, adding an optimizelyOptOut cookie, refreshing the page, and verifying the heading changes to "No A/B Test"

Starting URL: http://the-internet.herokuapp.com/abtest

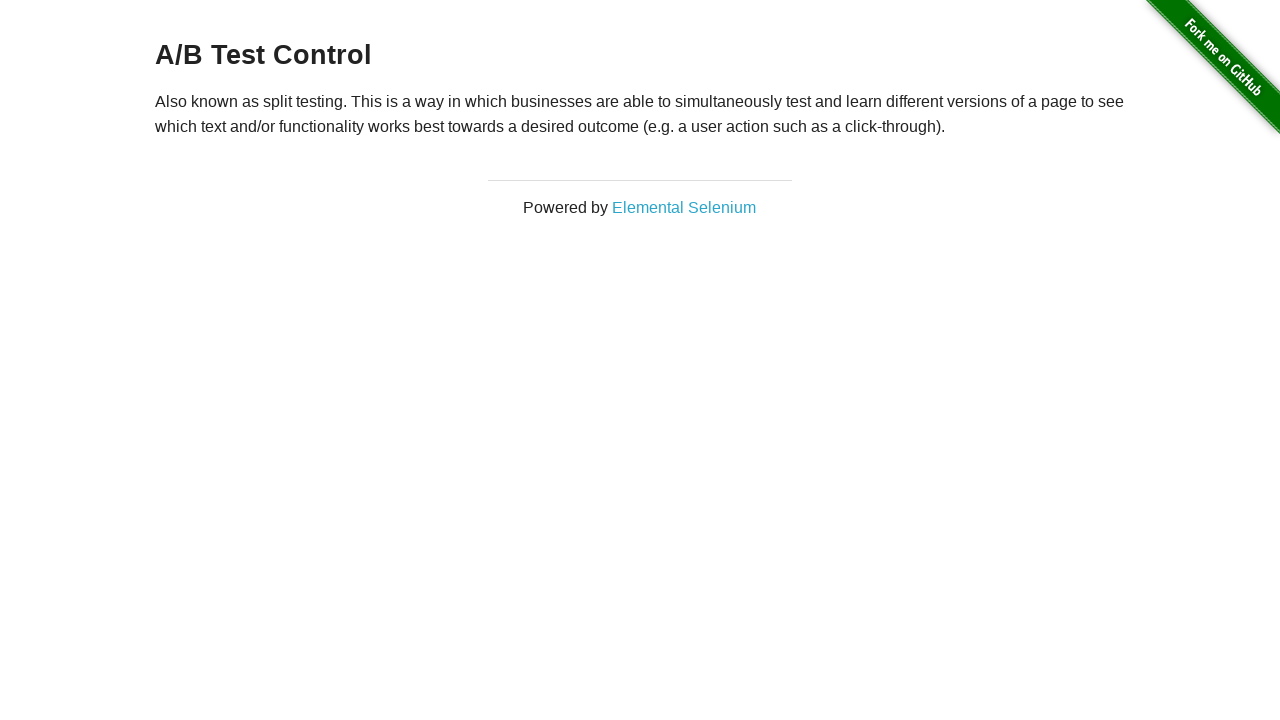

Retrieved initial heading text from page
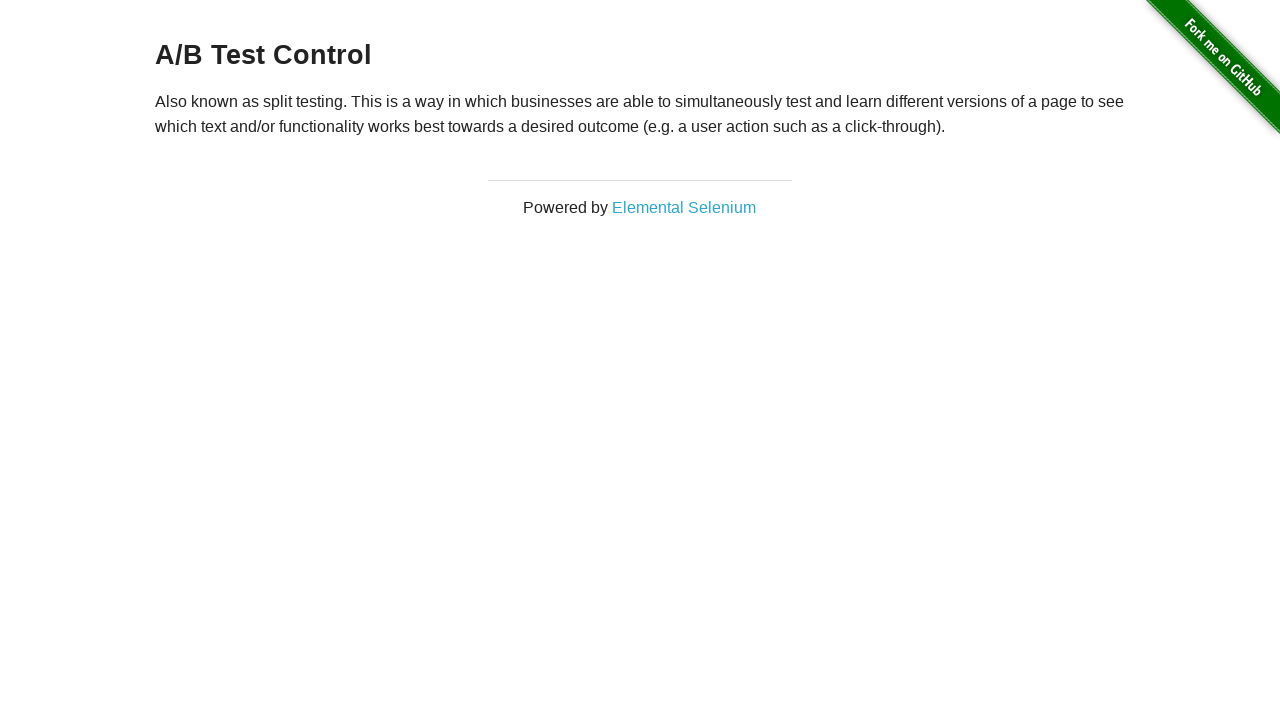

Added optimizelyOptOut cookie to opt out of A/B test
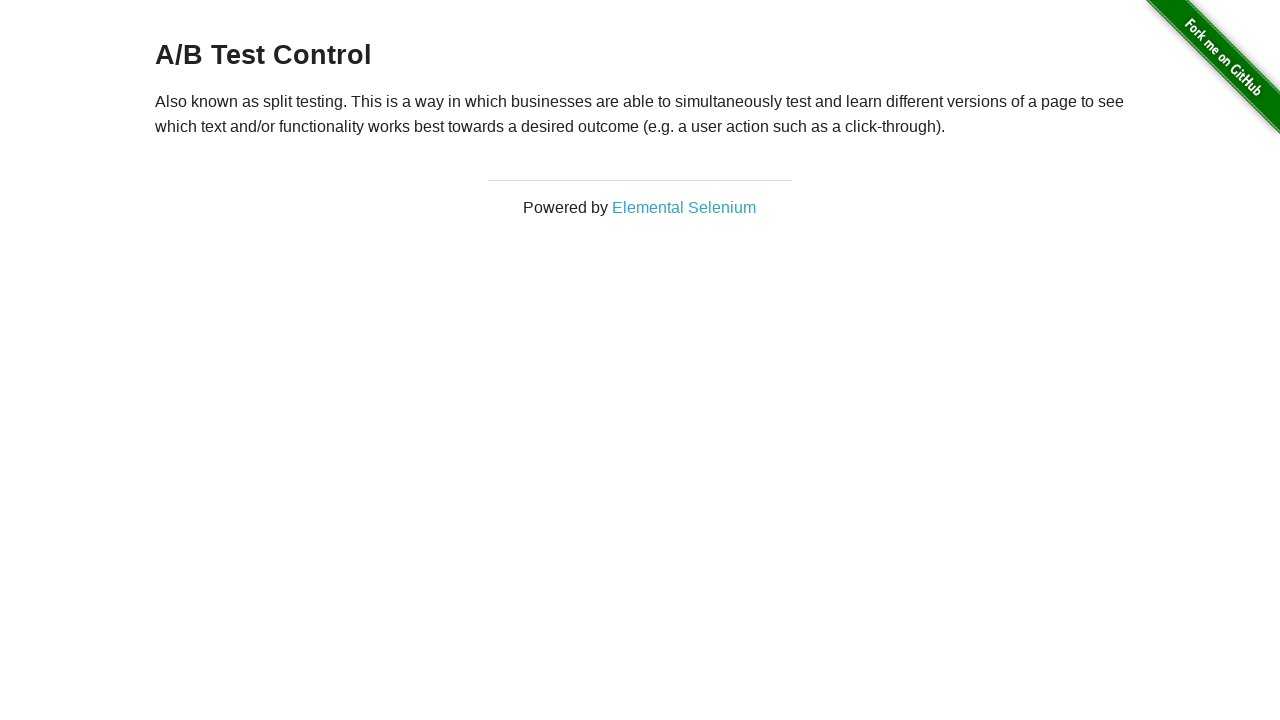

Reloaded page after adding opt-out cookie
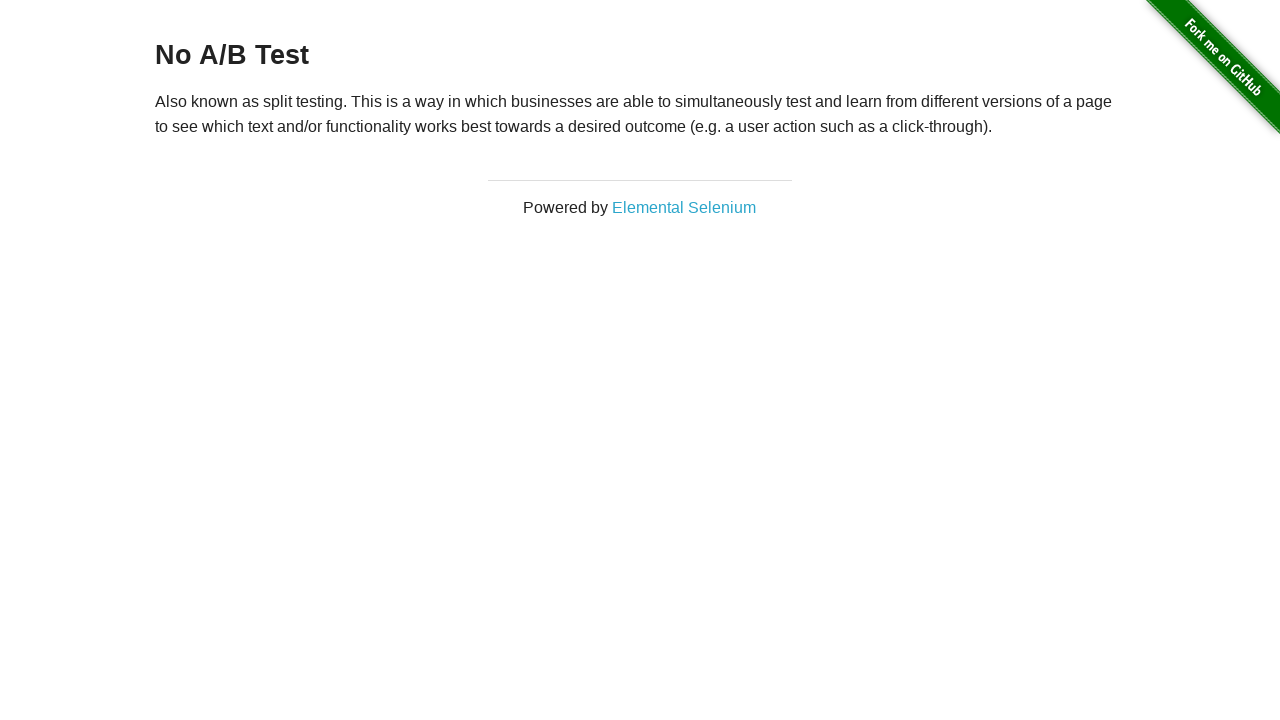

Retrieved updated heading text after page reload
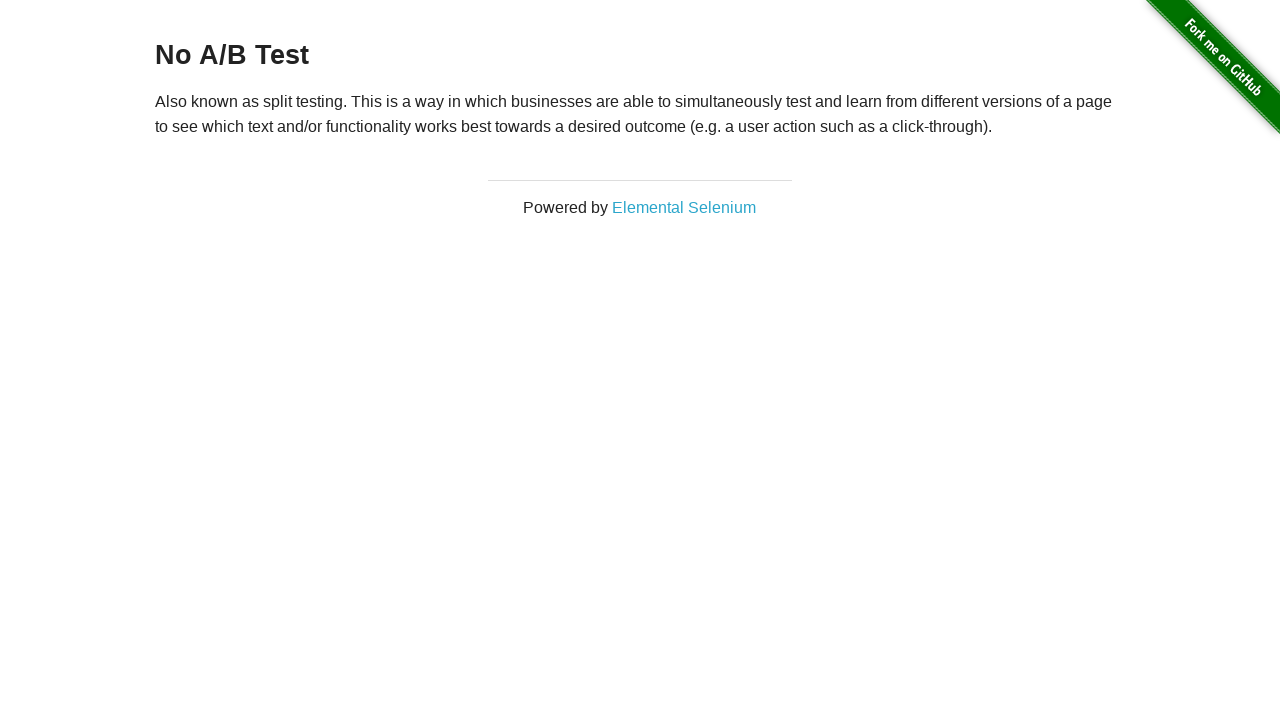

Verified heading is 'No A/B Test' - A/B test opt-out successful
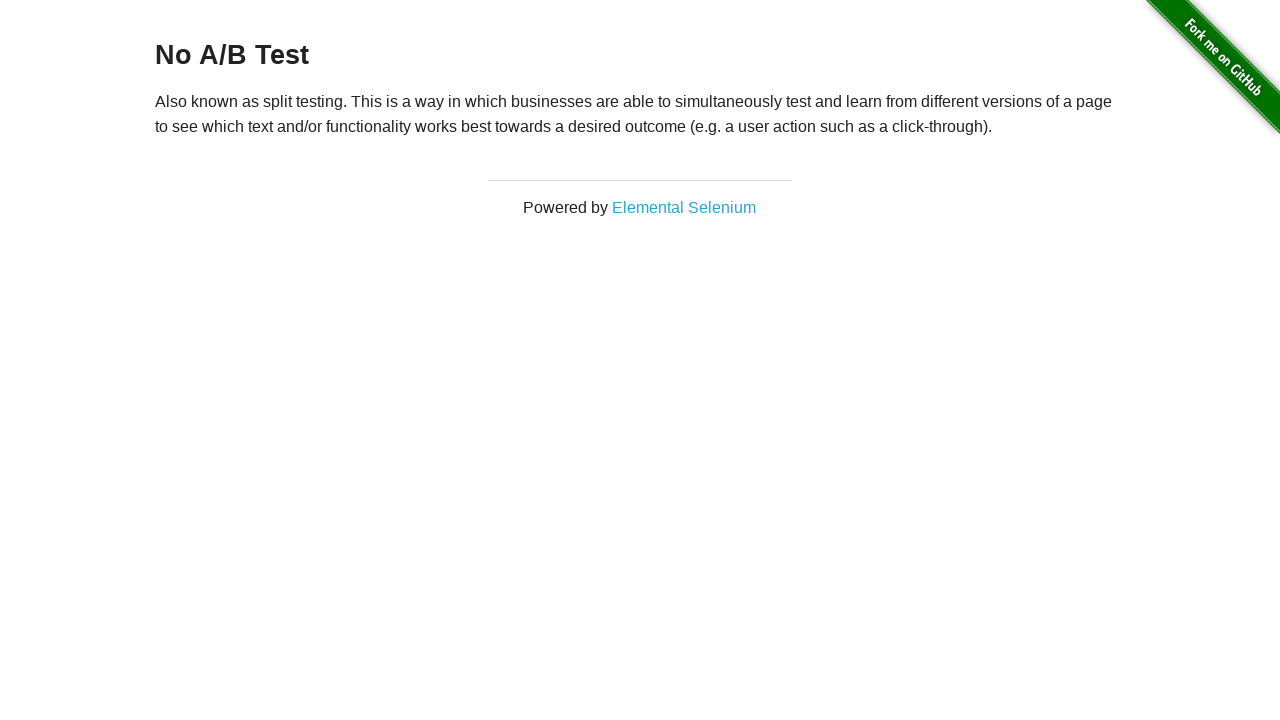

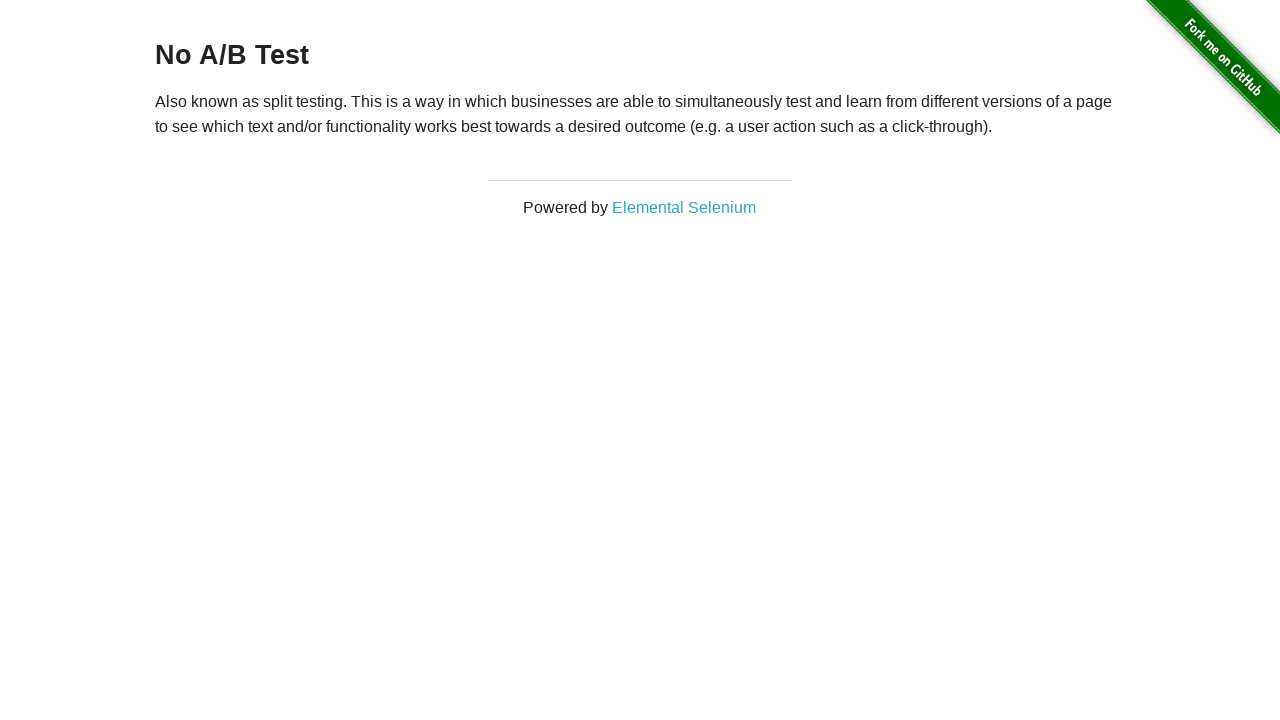